Calculates the sum of two numbers displayed on the page, selects the sum from a dropdown, and submits the form

Starting URL: http://suninjuly.github.io/selects2.html

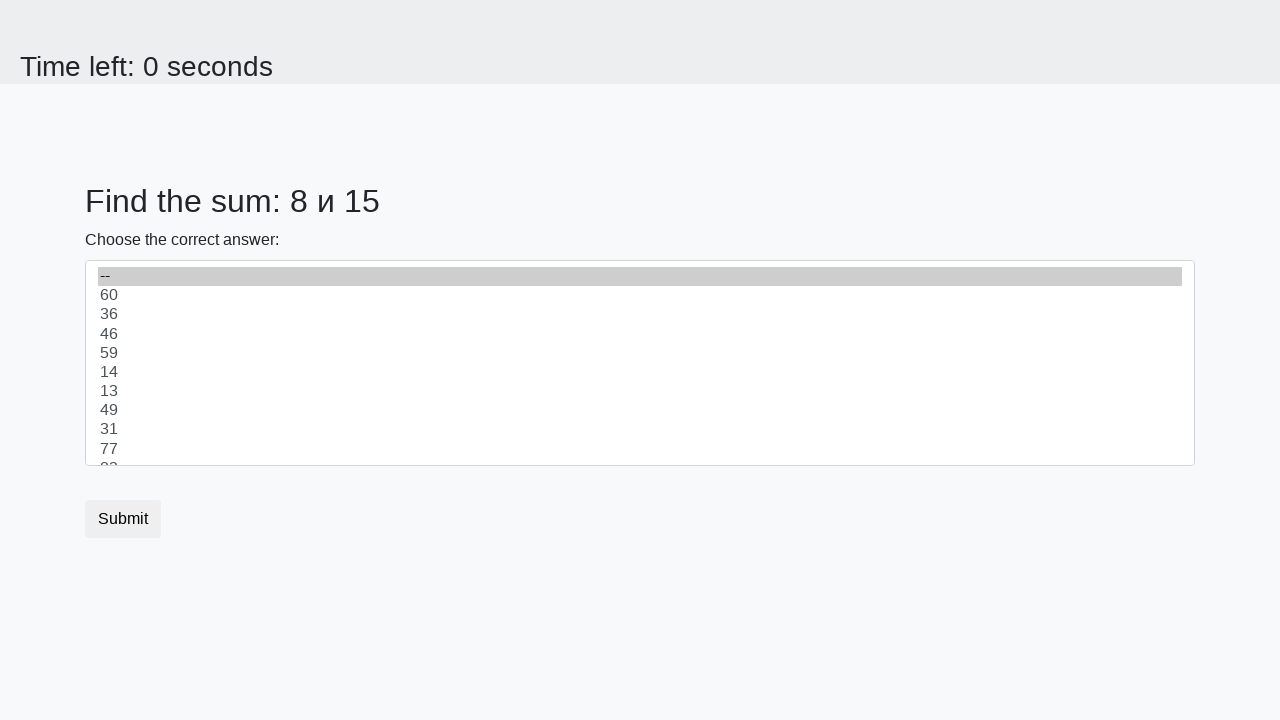

Located first number element (#num1)
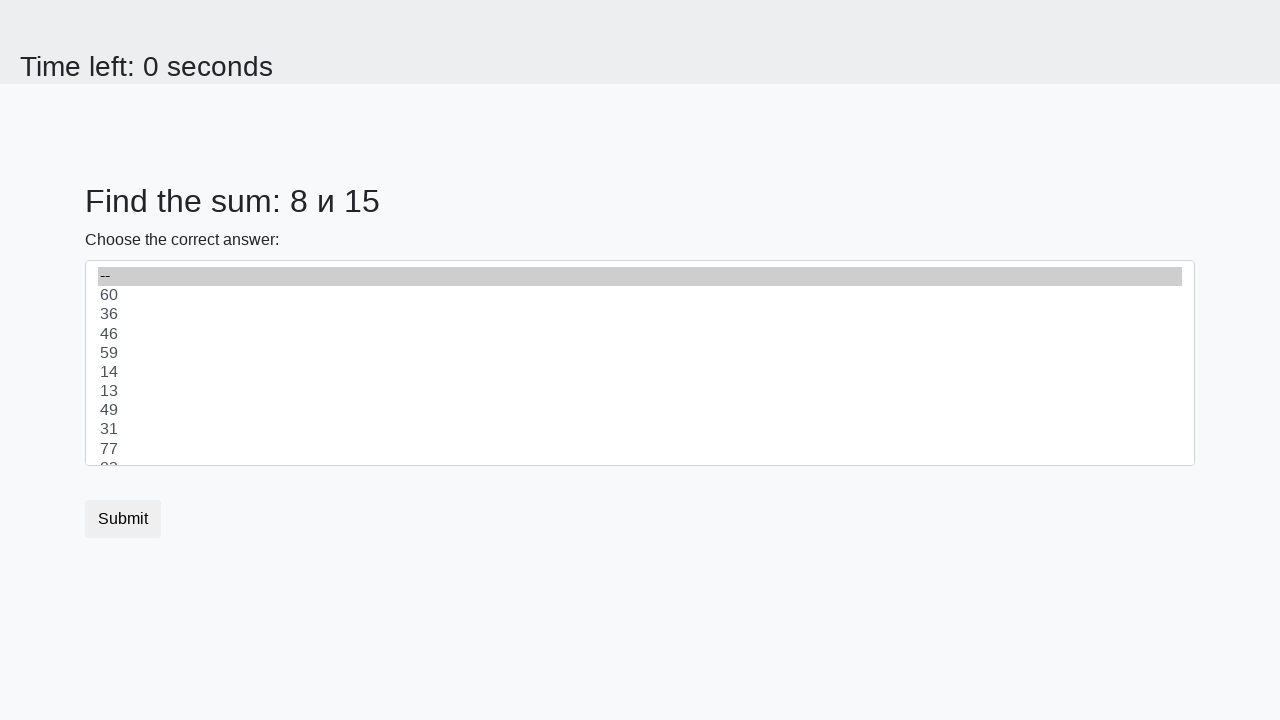

Retrieved first number: 8
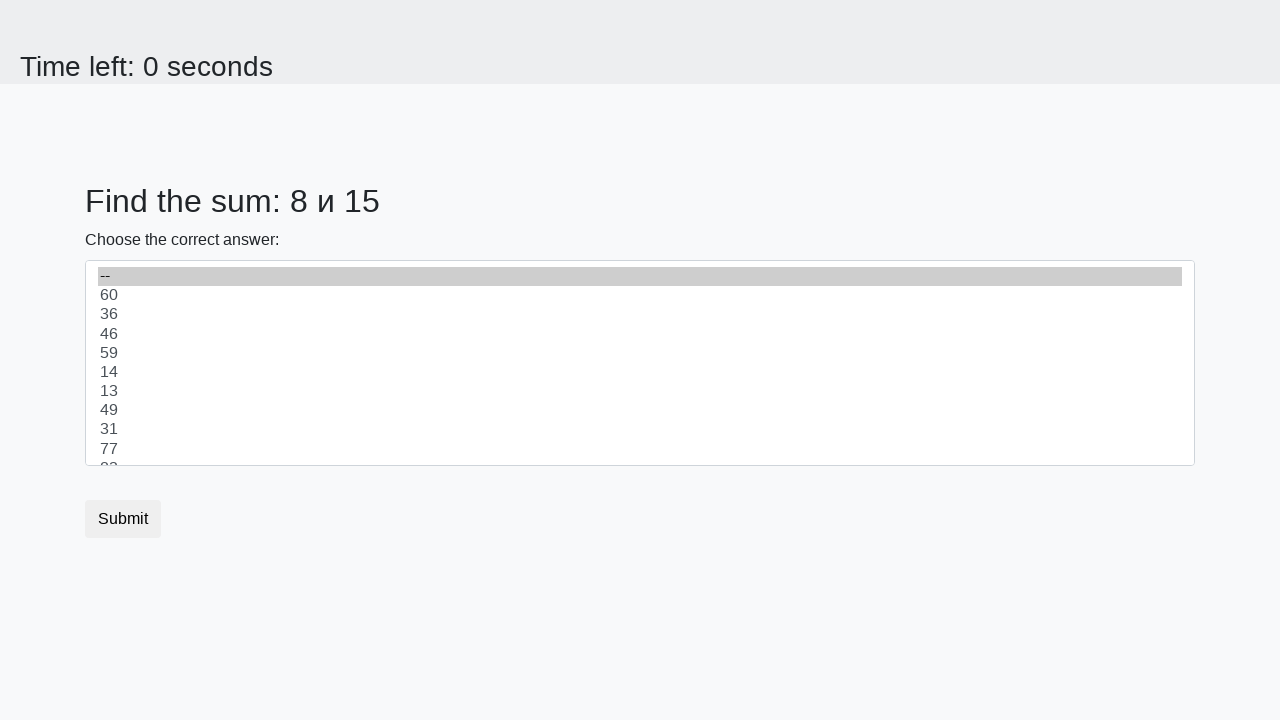

Located second number element (#num2)
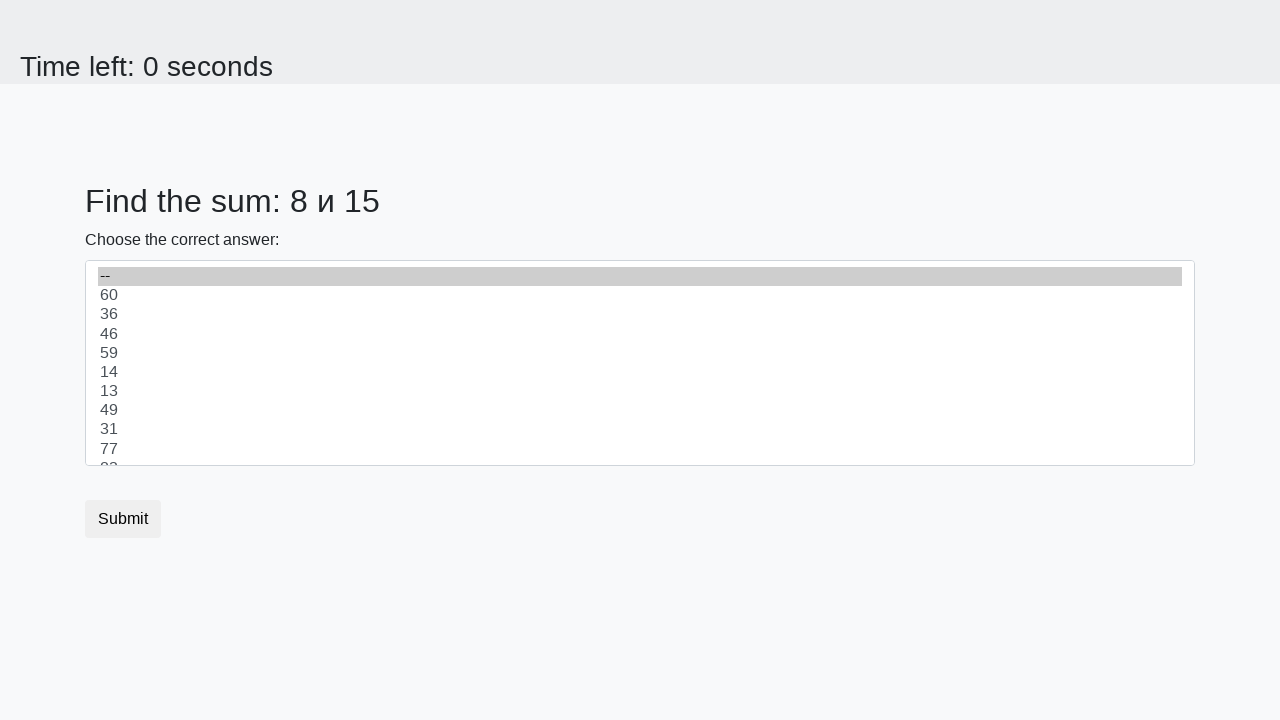

Retrieved second number: 15
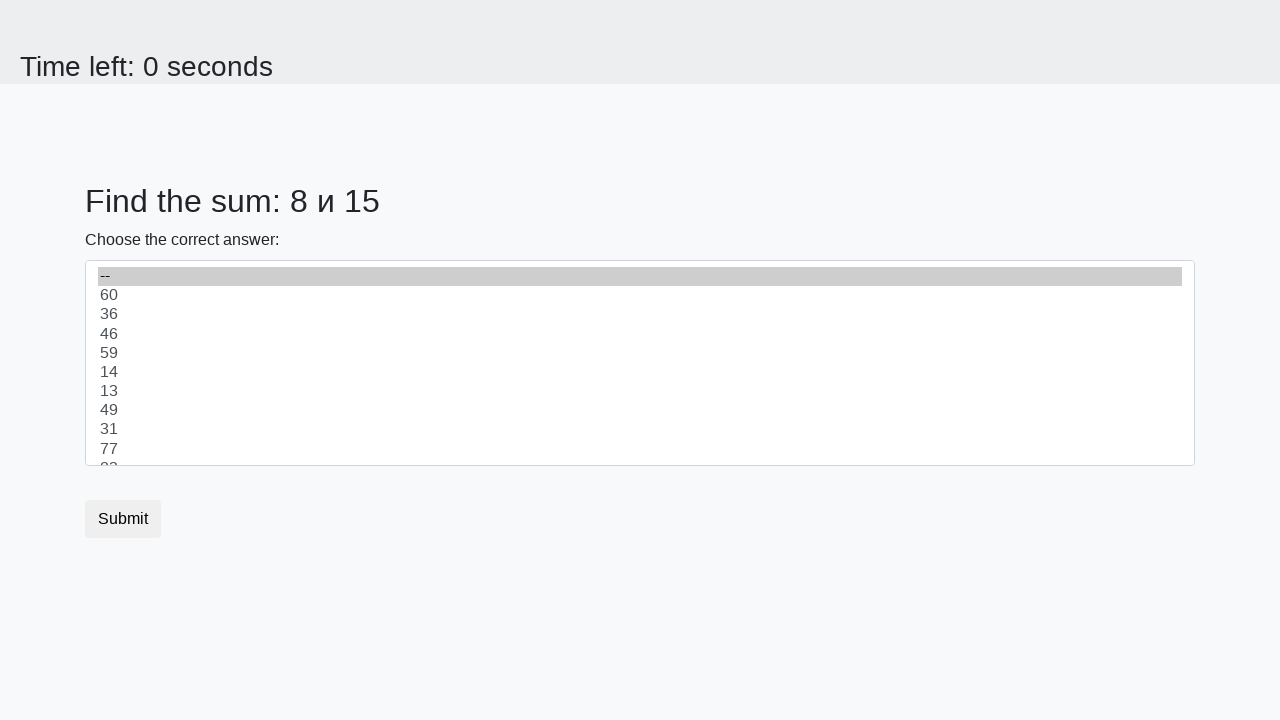

Calculated sum: 8 + 15 = 23
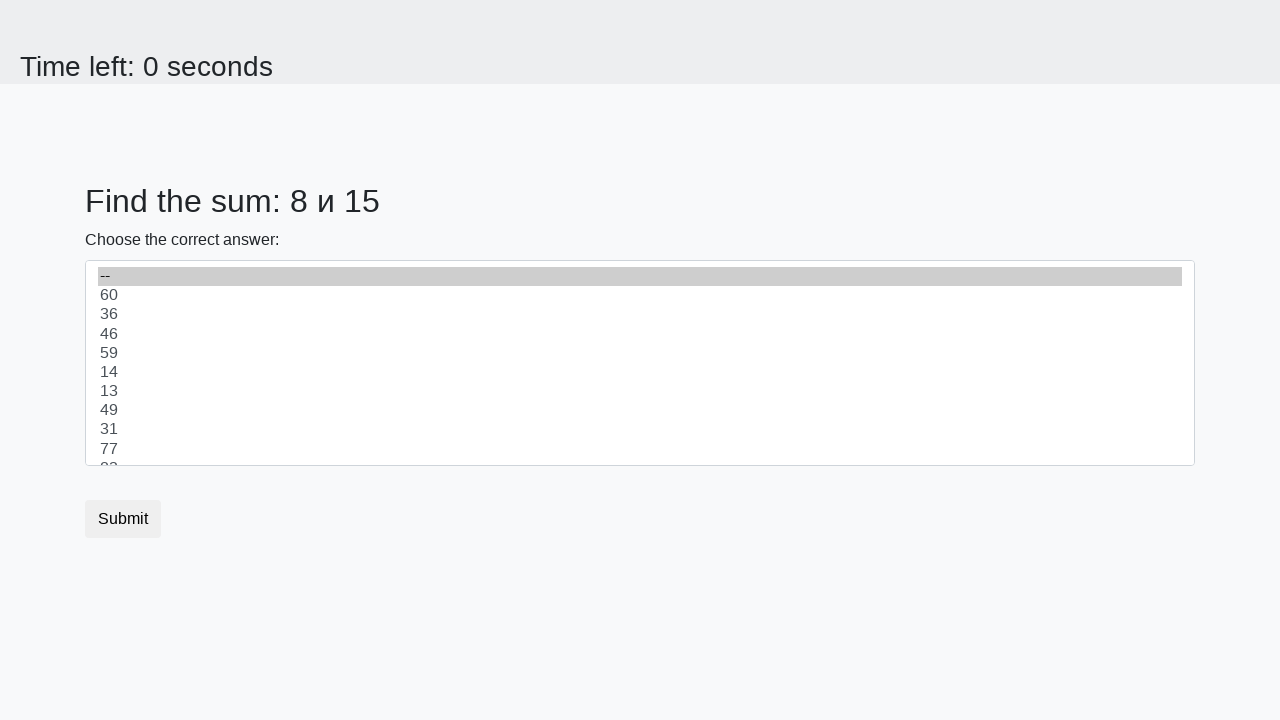

Selected 23 from the dropdown on select
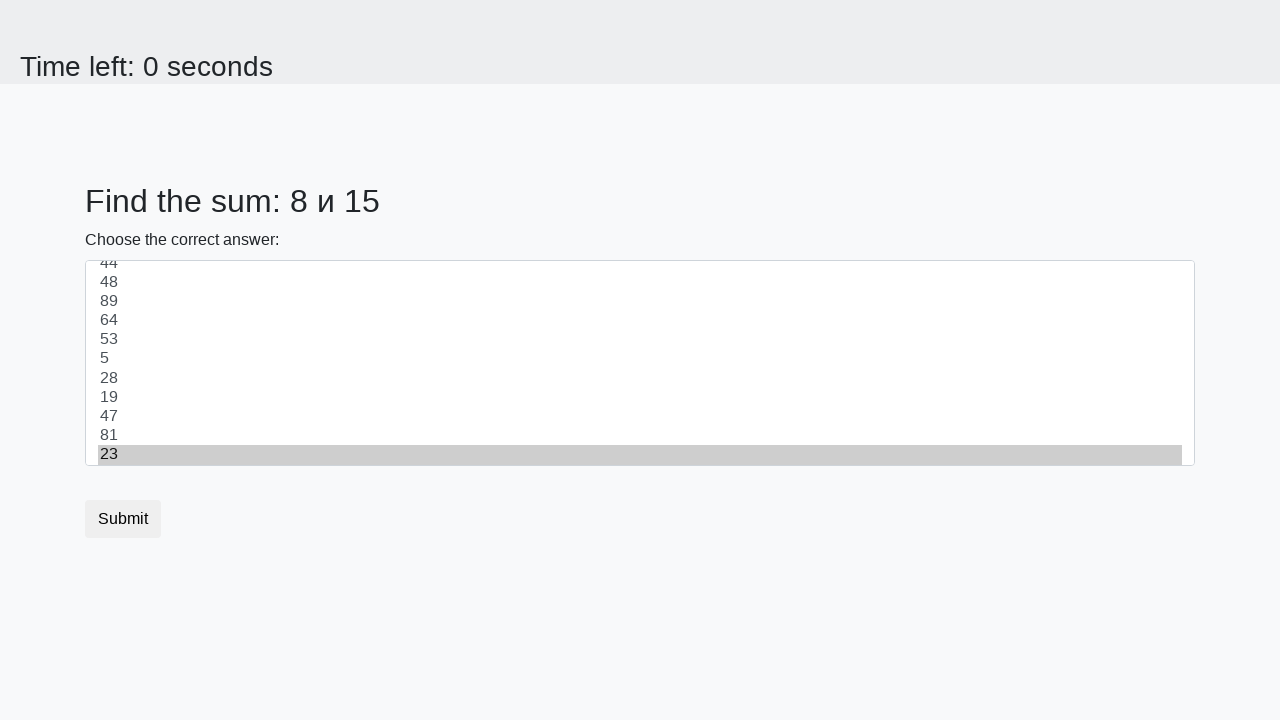

Clicked submit button at (123, 519) on button.btn
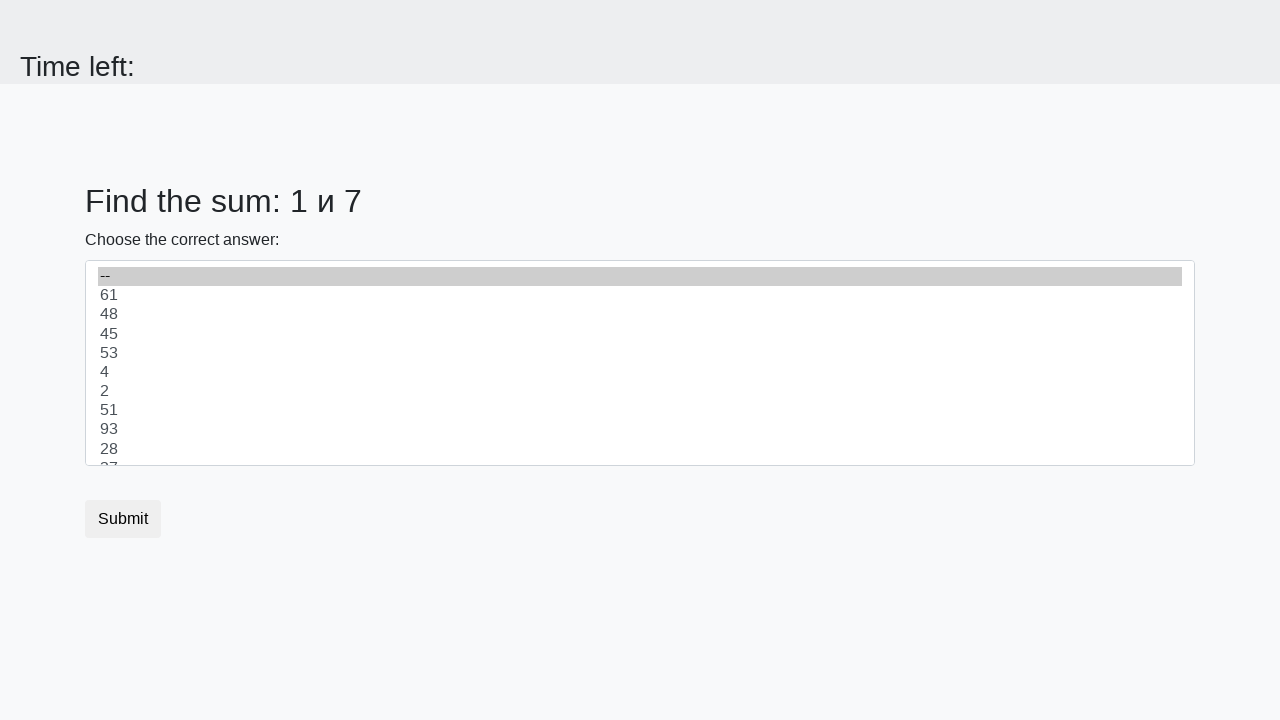

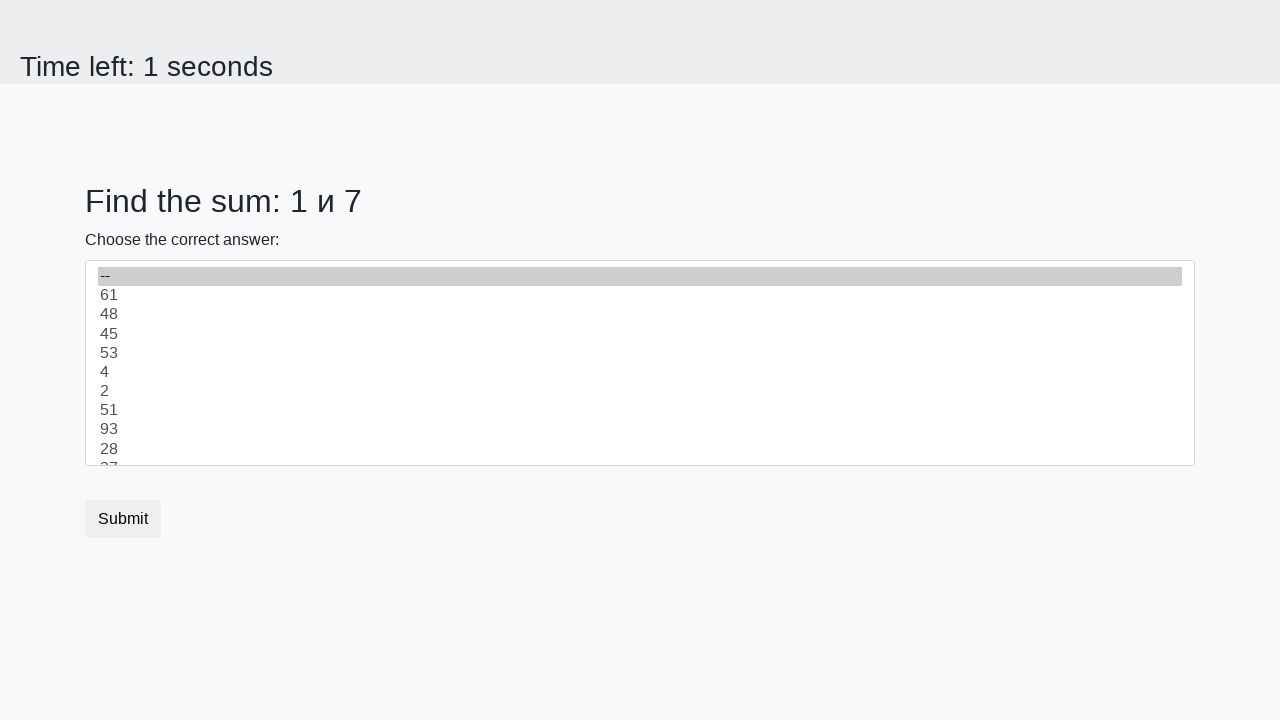